Tests the Industrial page by navigating through Solutions menu, verifying banner video, headers, use cases (Asset Management, Training and Safety, Streamlining Operations).

Starting URL: https://imaginxavr.com/

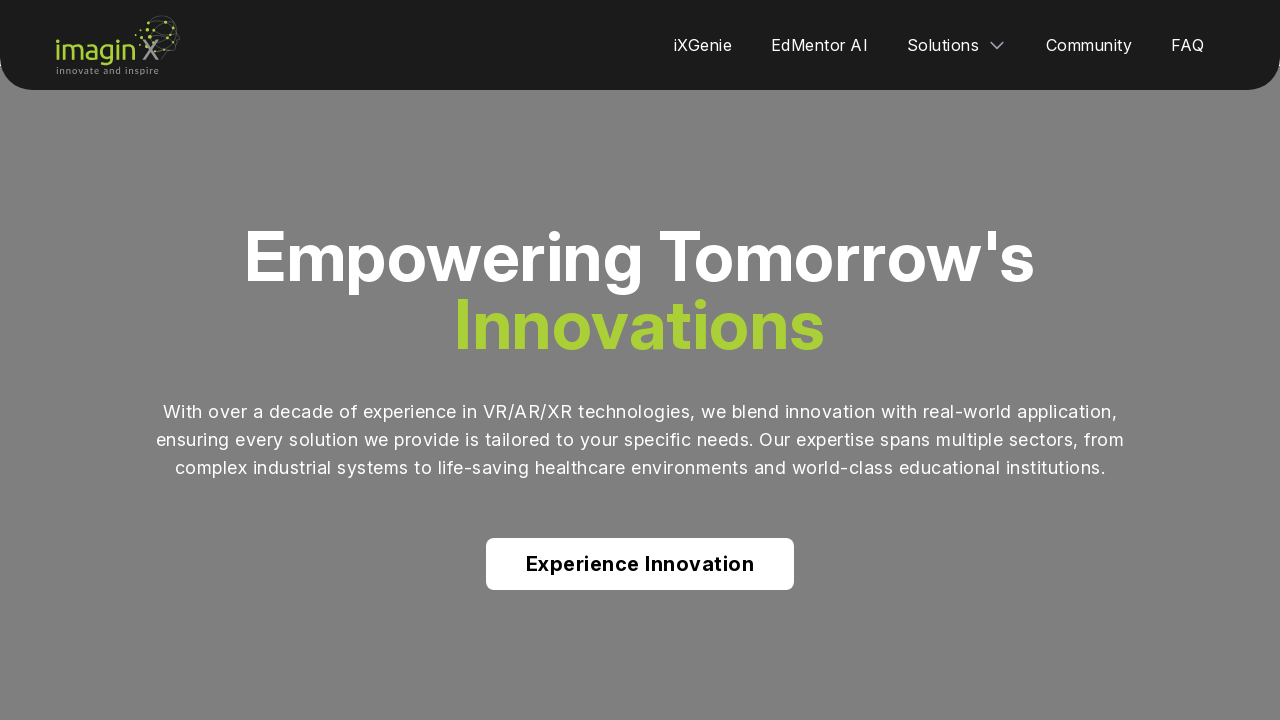

Page loaded successfully
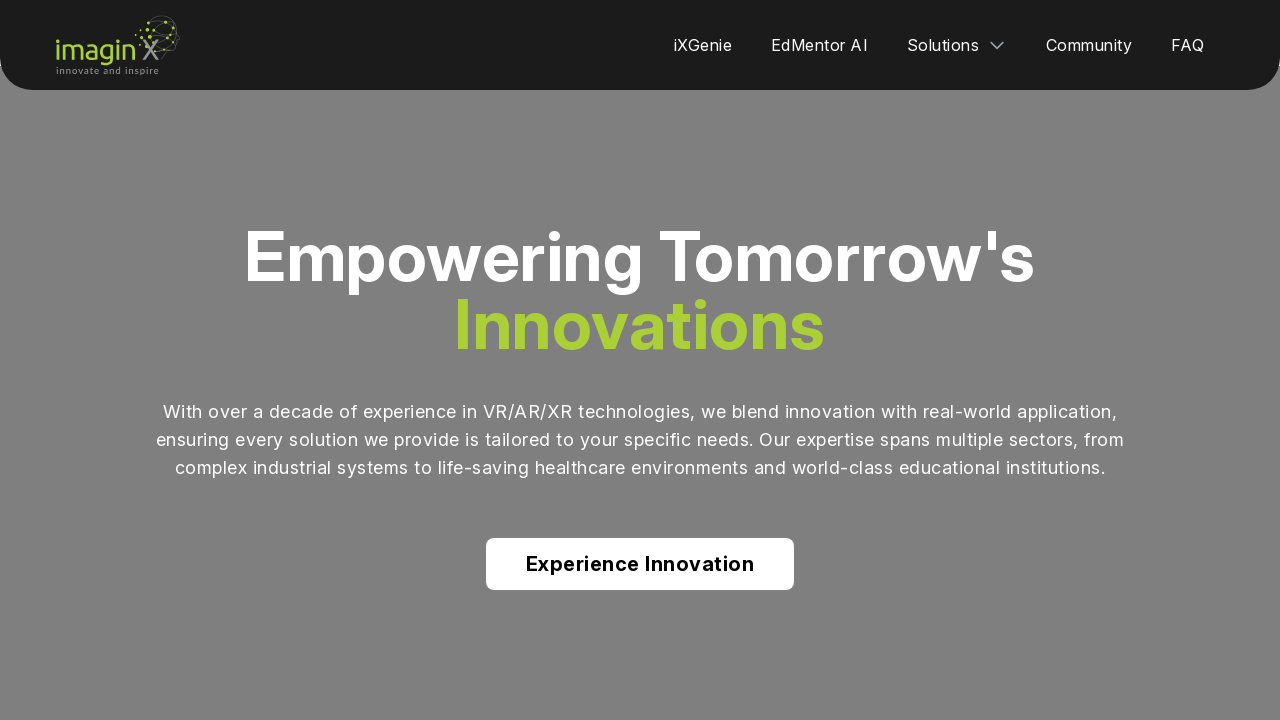

Solutions menu link found and ready
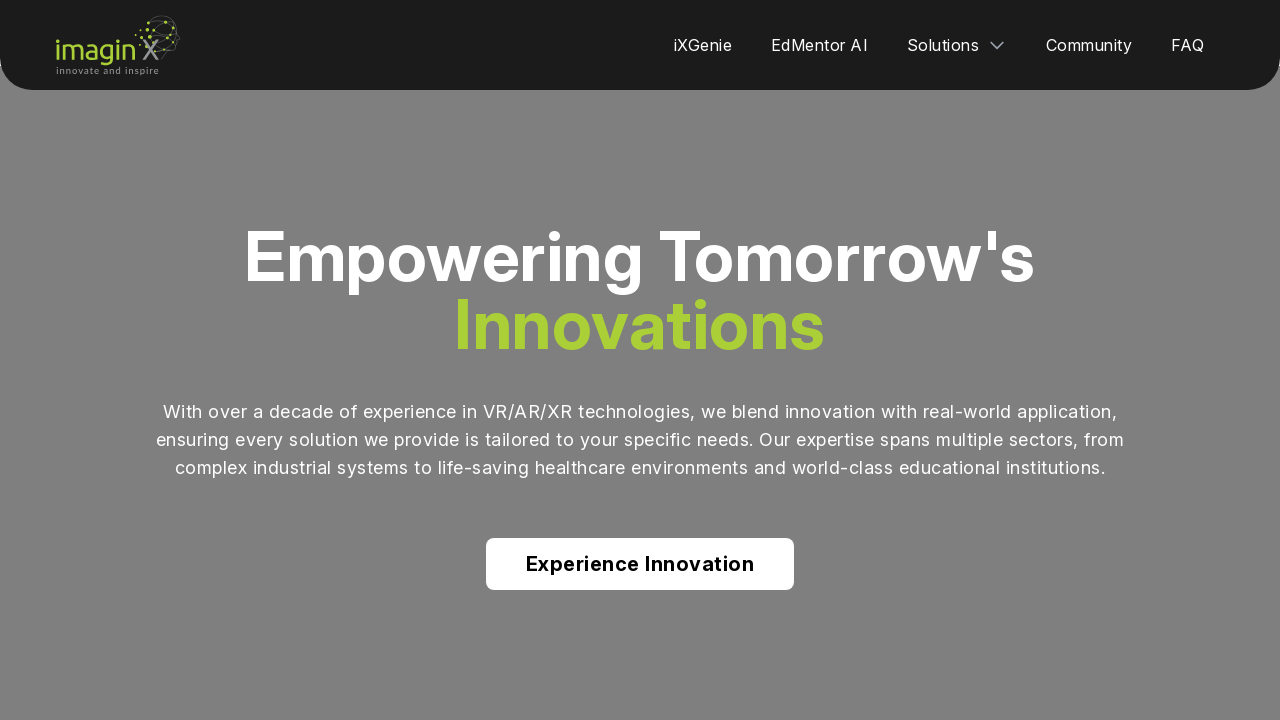

Hovered over Solutions menu at (957, 45) on xpath=(//a[normalize-space()='Solutions'])[1]
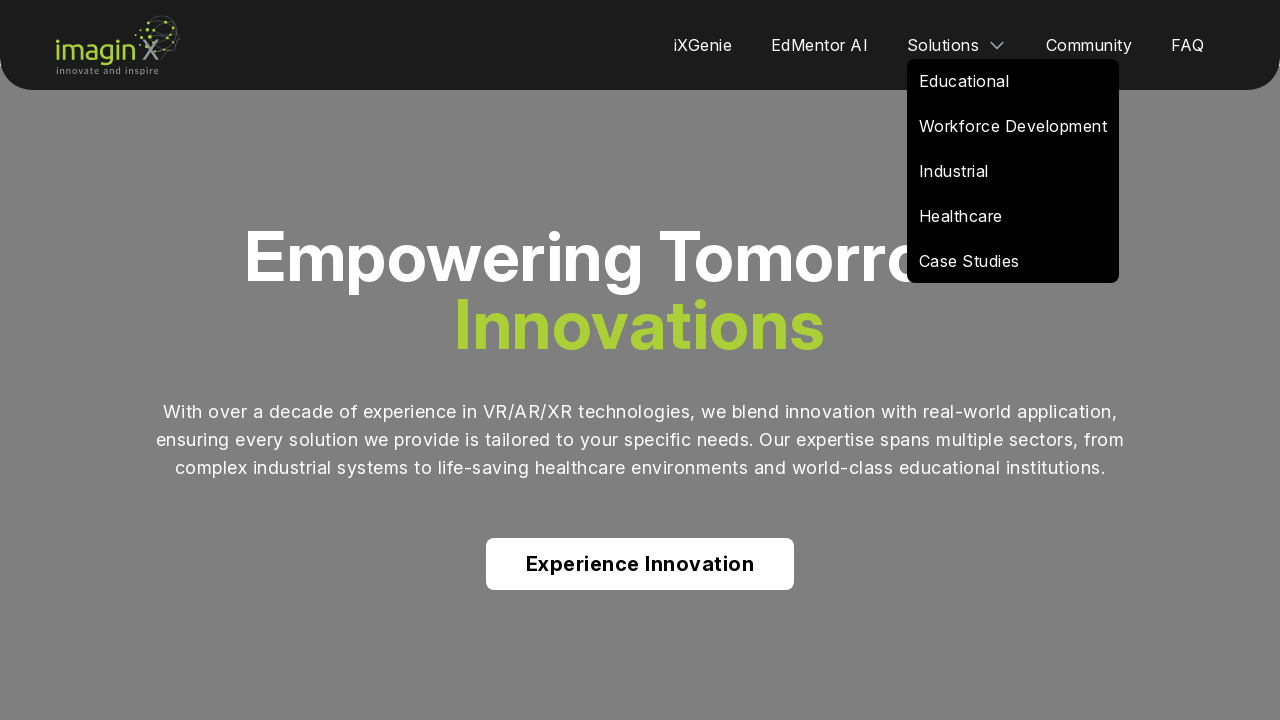

Waited for menu to expand
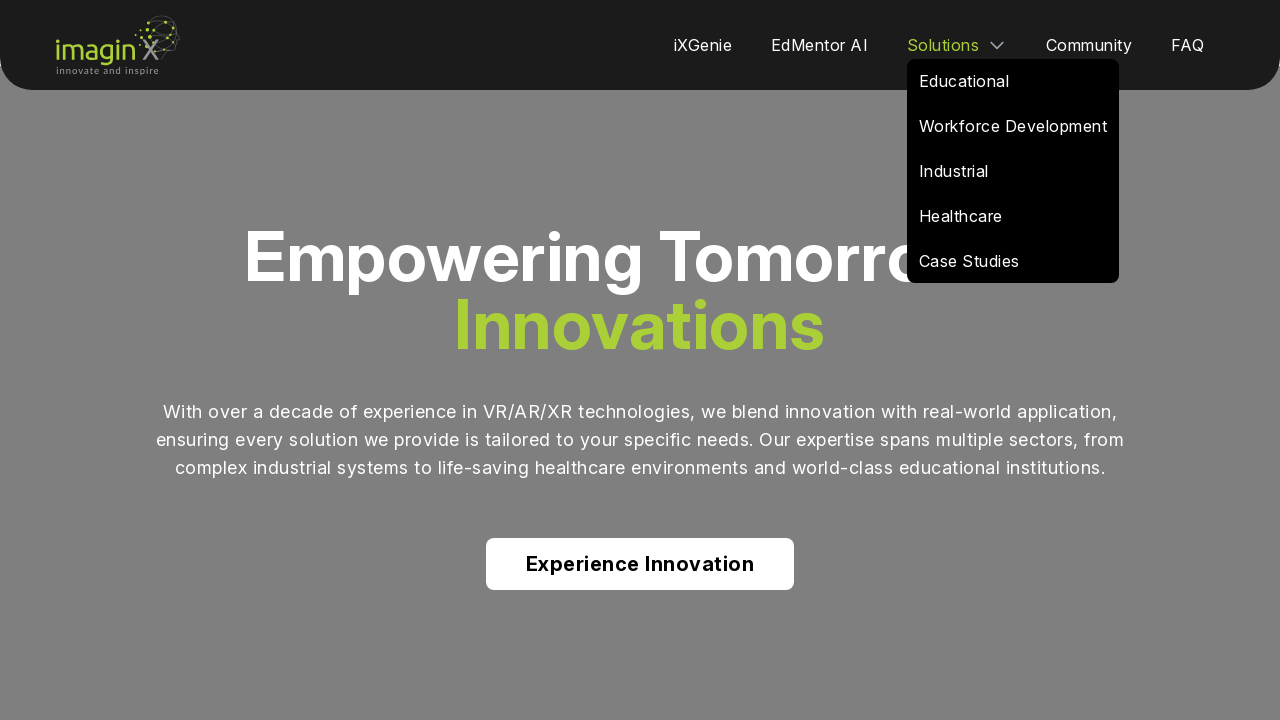

Hovered over Industrial link in Solutions menu at (954, 171) on xpath=(//a[normalize-space()='Industrial'])[1]
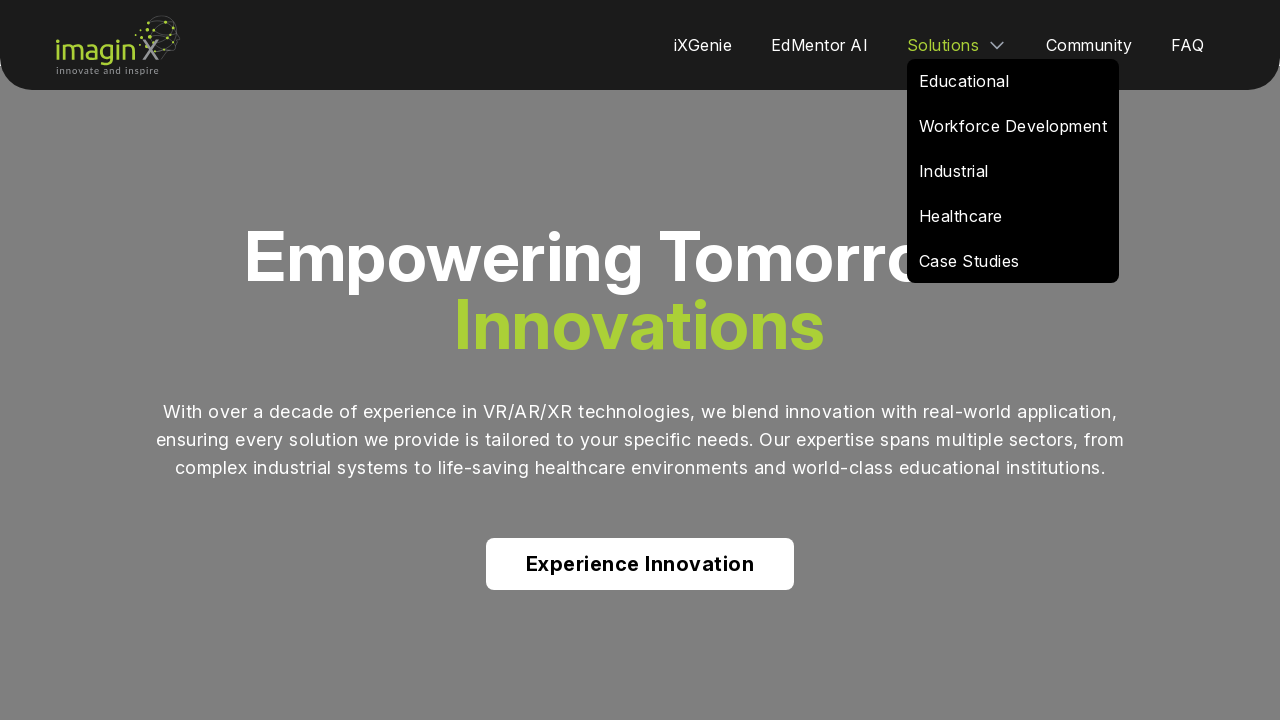

Clicked Industrial link to navigate to Industrial page at (954, 171) on xpath=(//a[normalize-space()='Industrial'])[1]
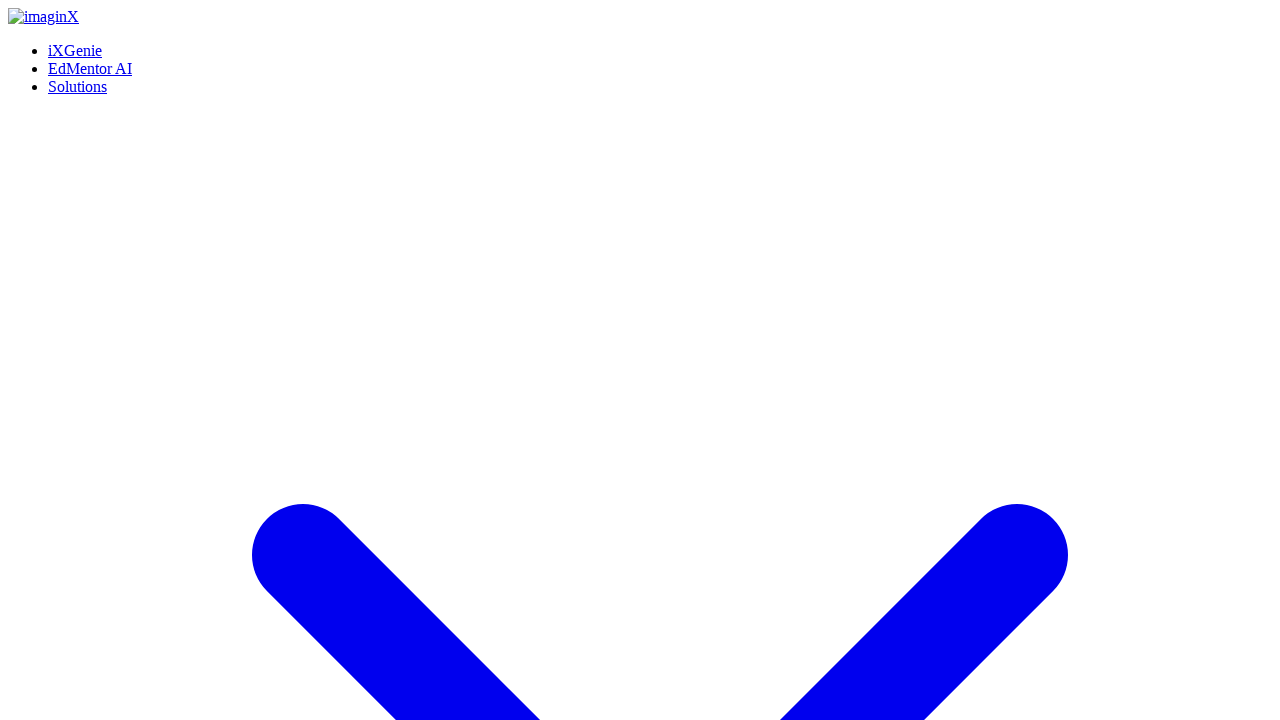

Industrial page loaded successfully
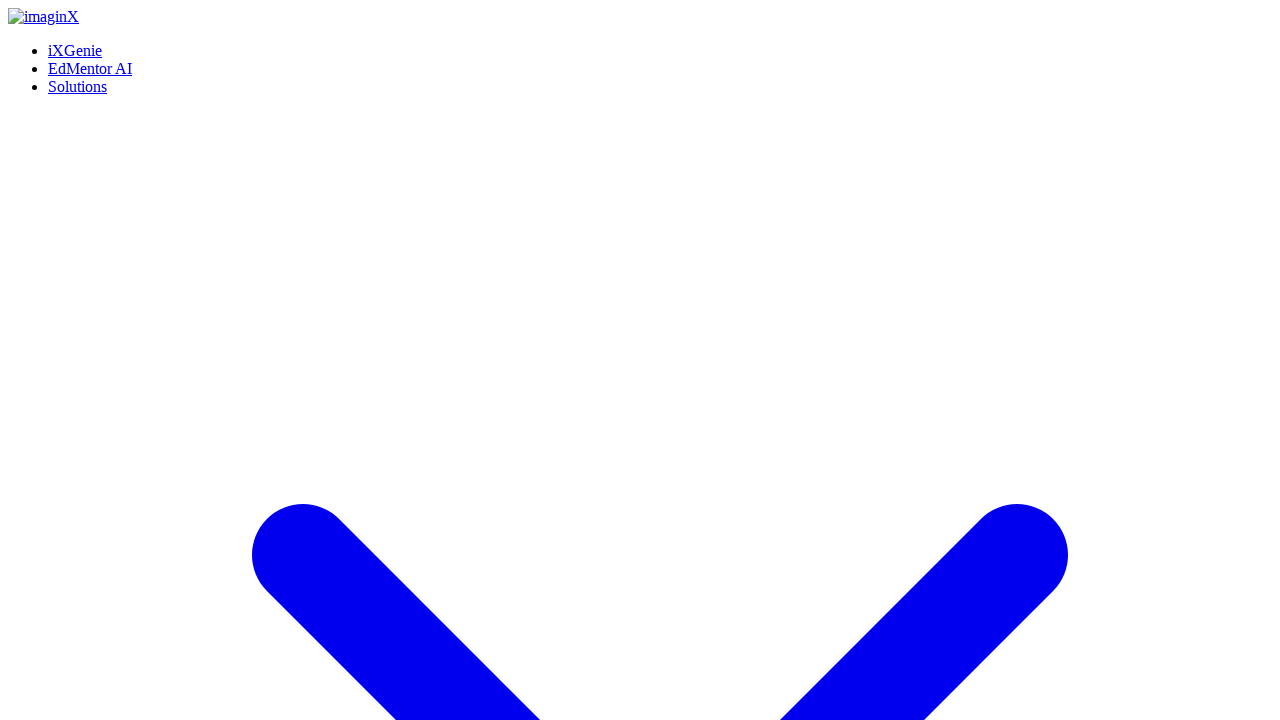

Waited for page content to fully render
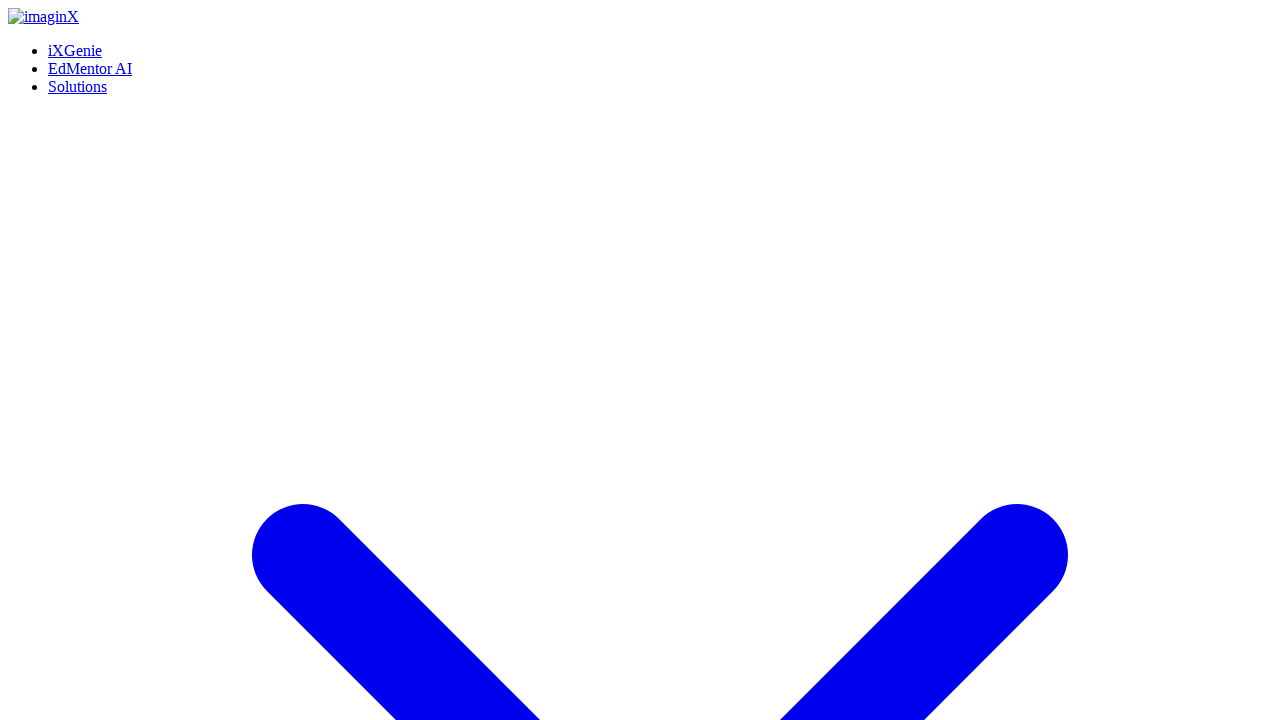

Scrolled to bottom of Industrial page
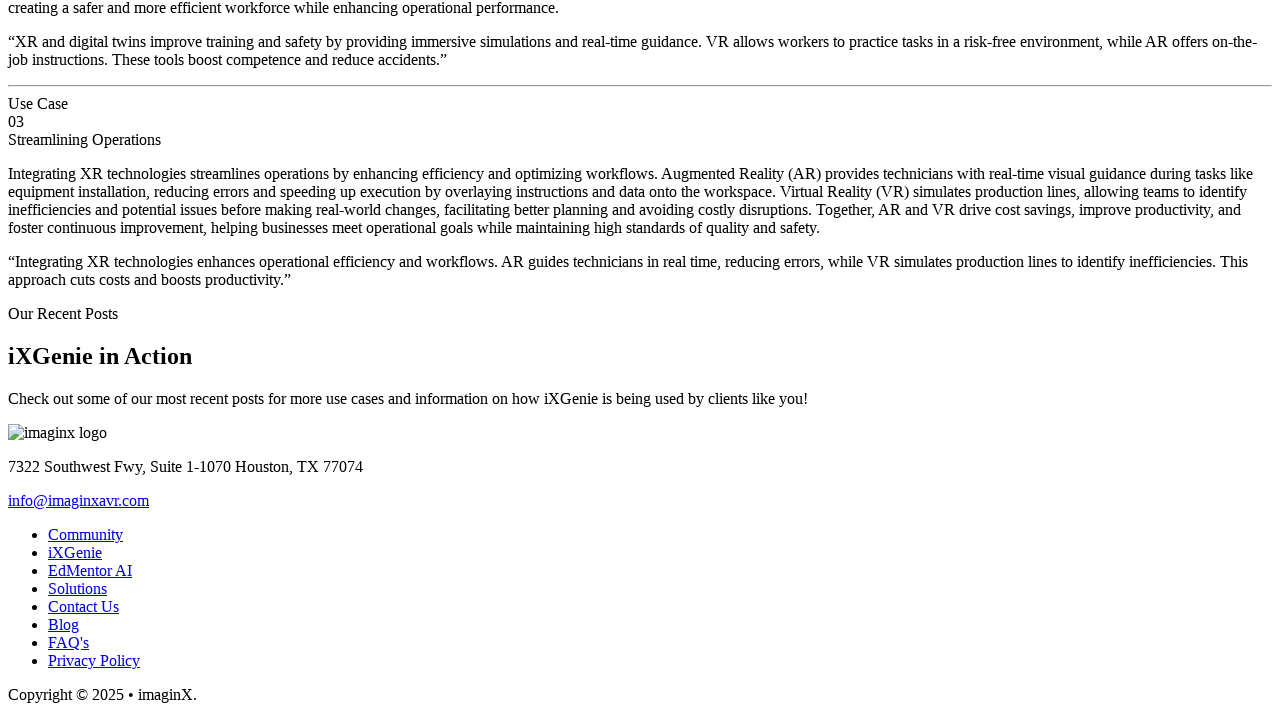

Waited after scrolling to bottom
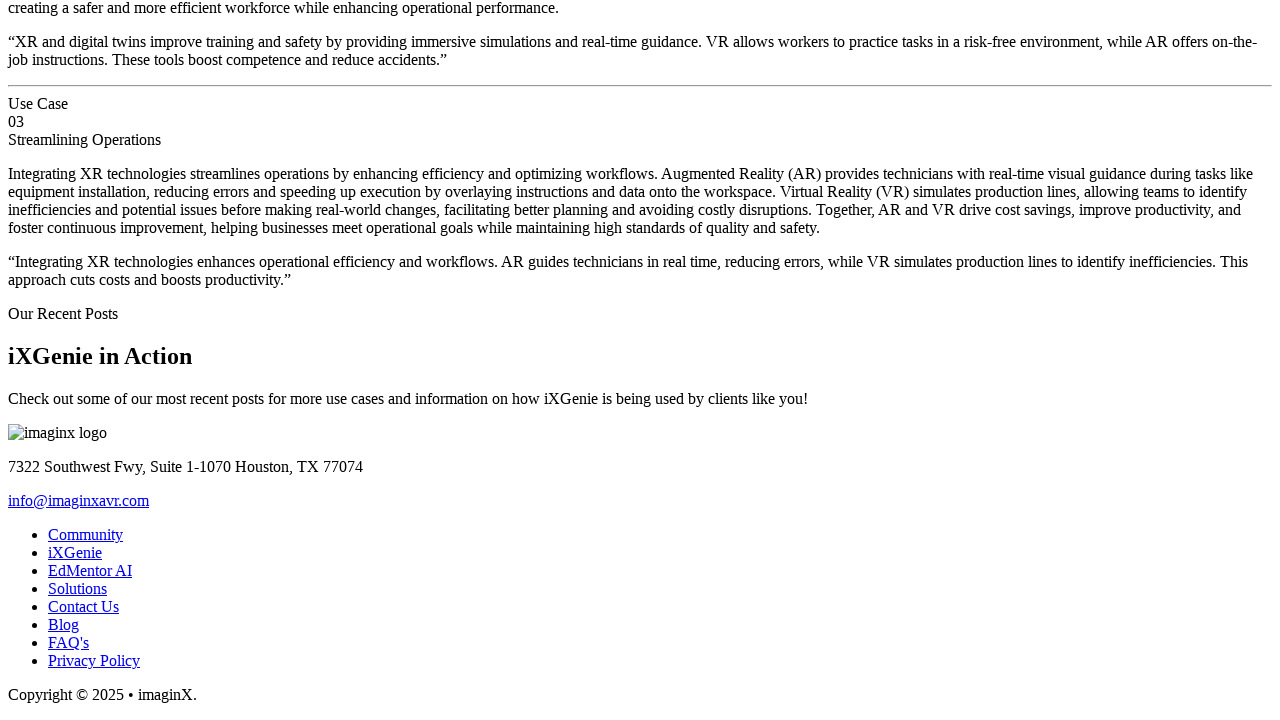

Scrolled back to top of Industrial page
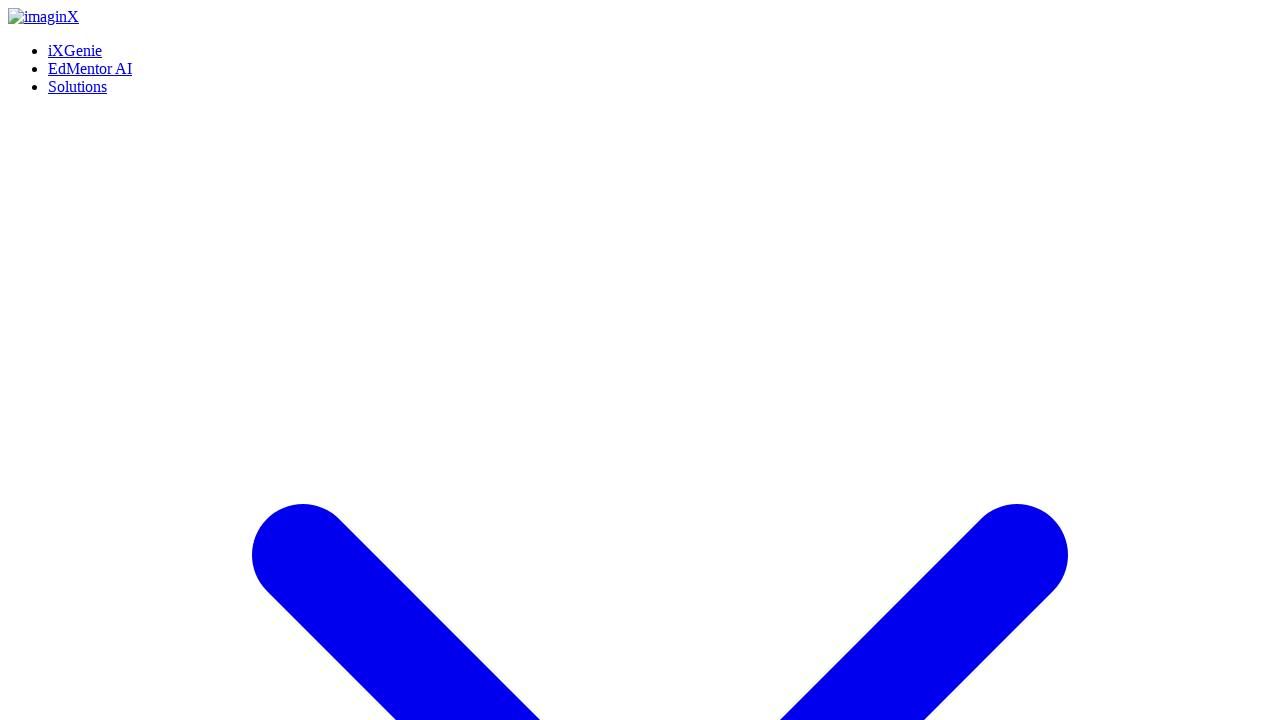

Waited after scrolling to top
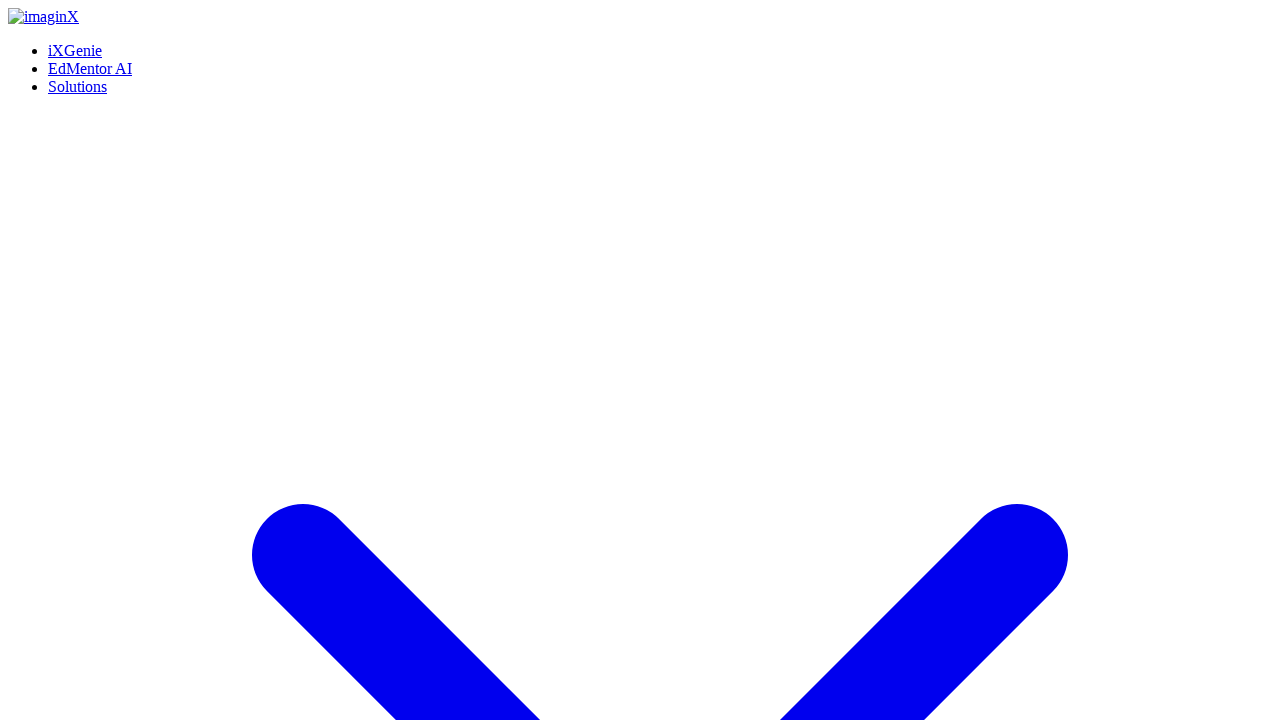

Verified 'Industrial Training' header is present
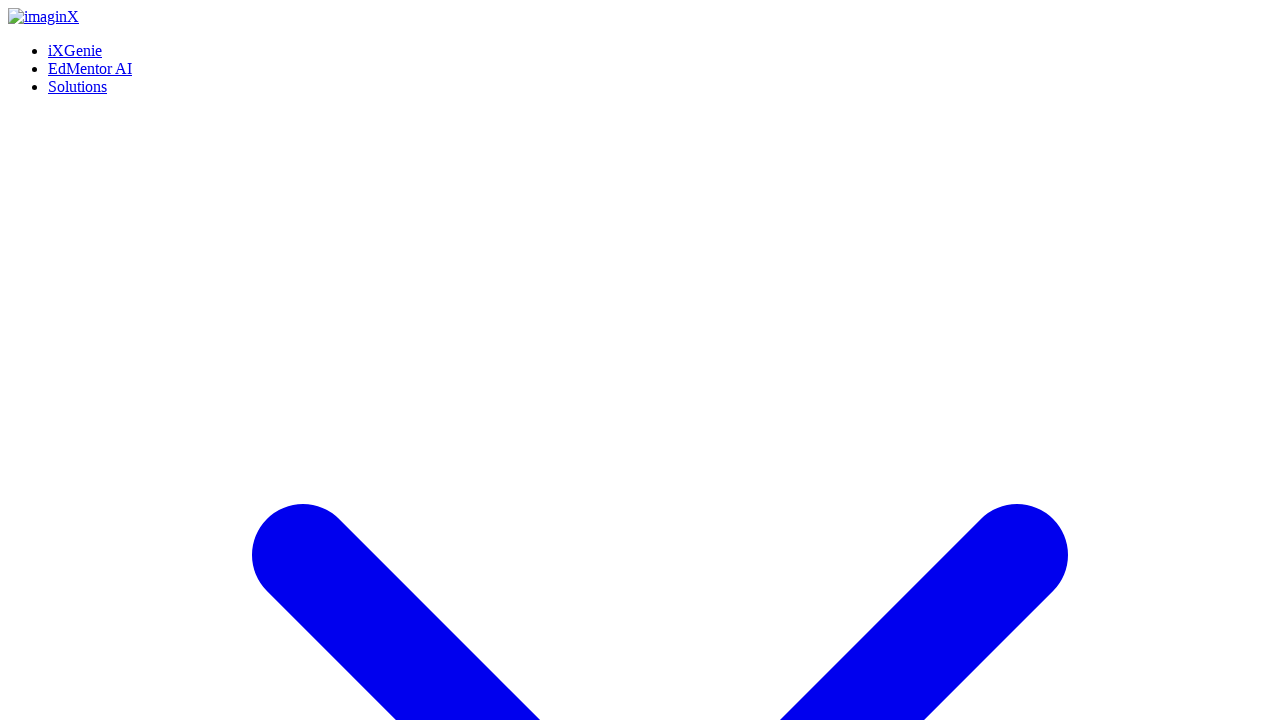

Schedule a Call button found and ready
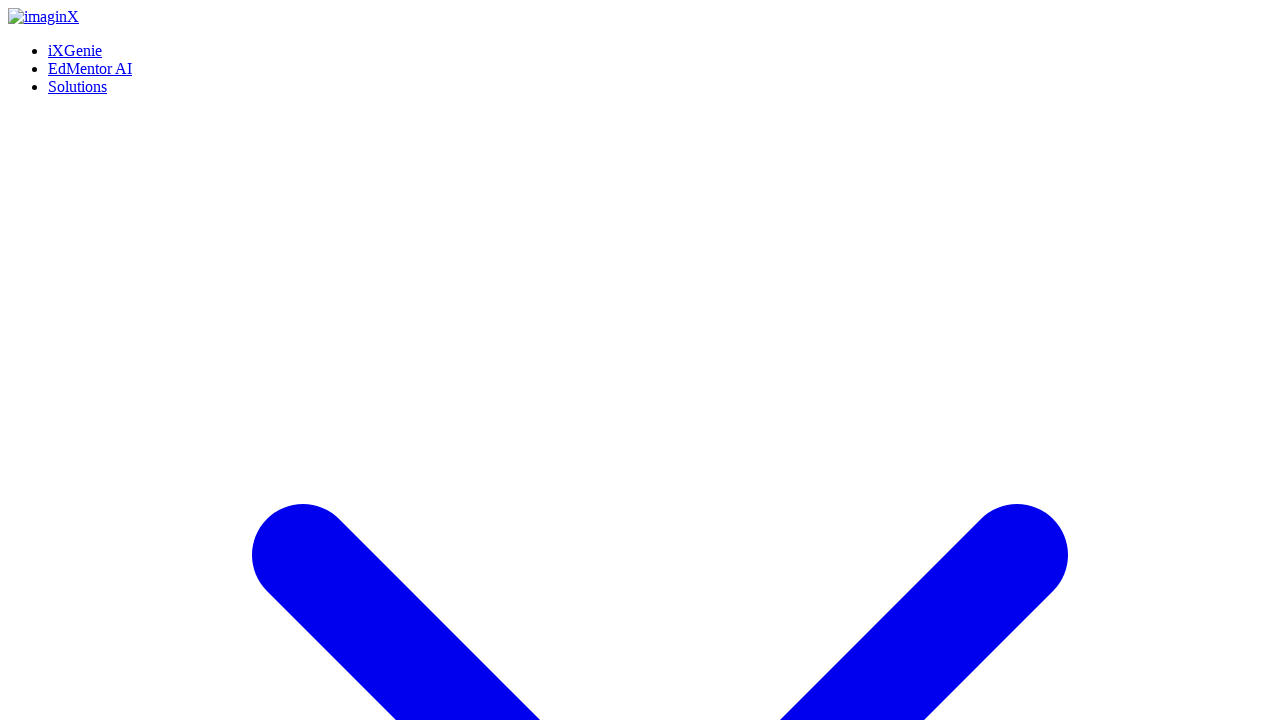

Hovered over Schedule a Call button at (58, 360) on (//a[contains(normalize-space(),'Schedule a Call')])[1]
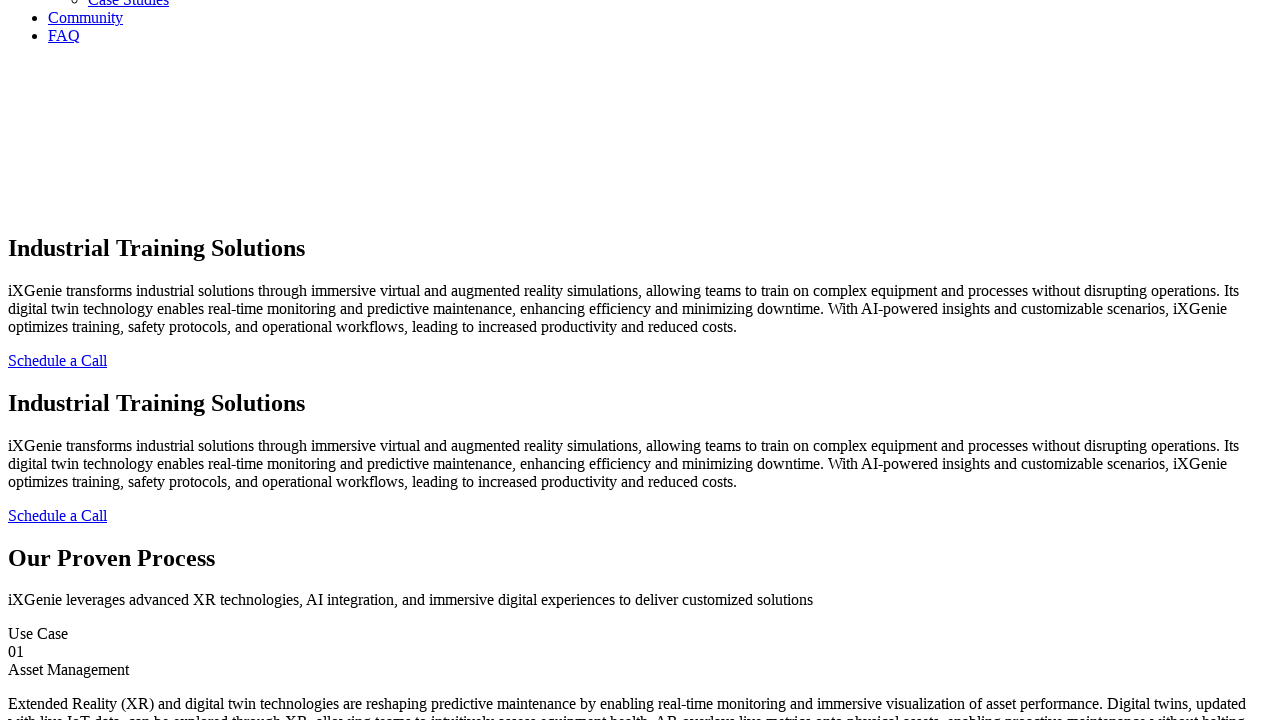

Clicked Schedule a Call button at (58, 360) on (//a[contains(normalize-space(),'Schedule a Call')])[1]
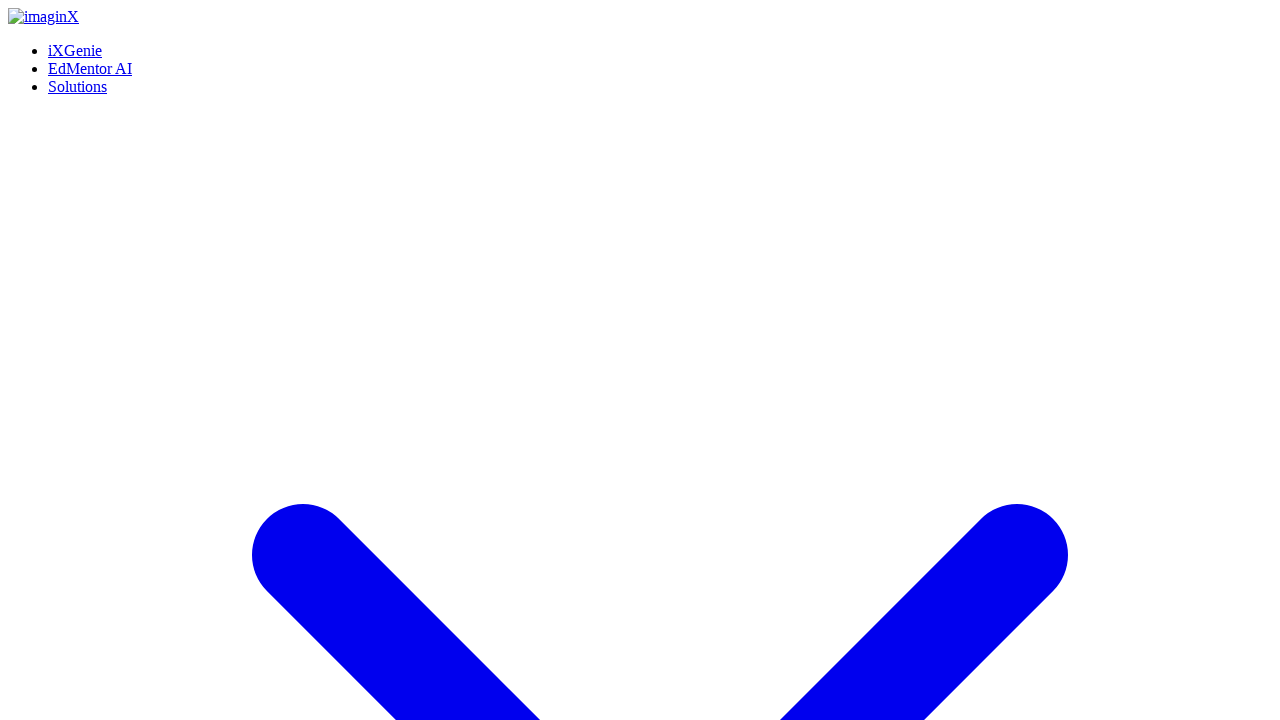

Waited for navigation to contact form
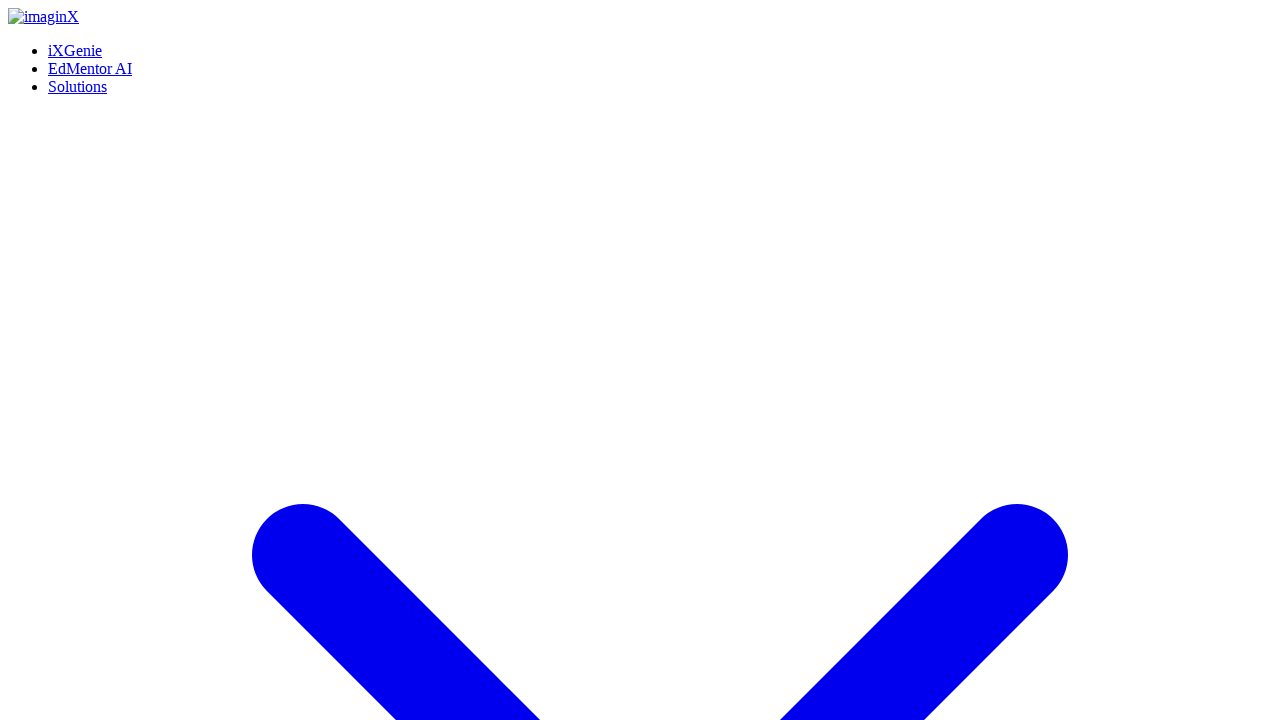

Verified Contact Us page loaded with header present
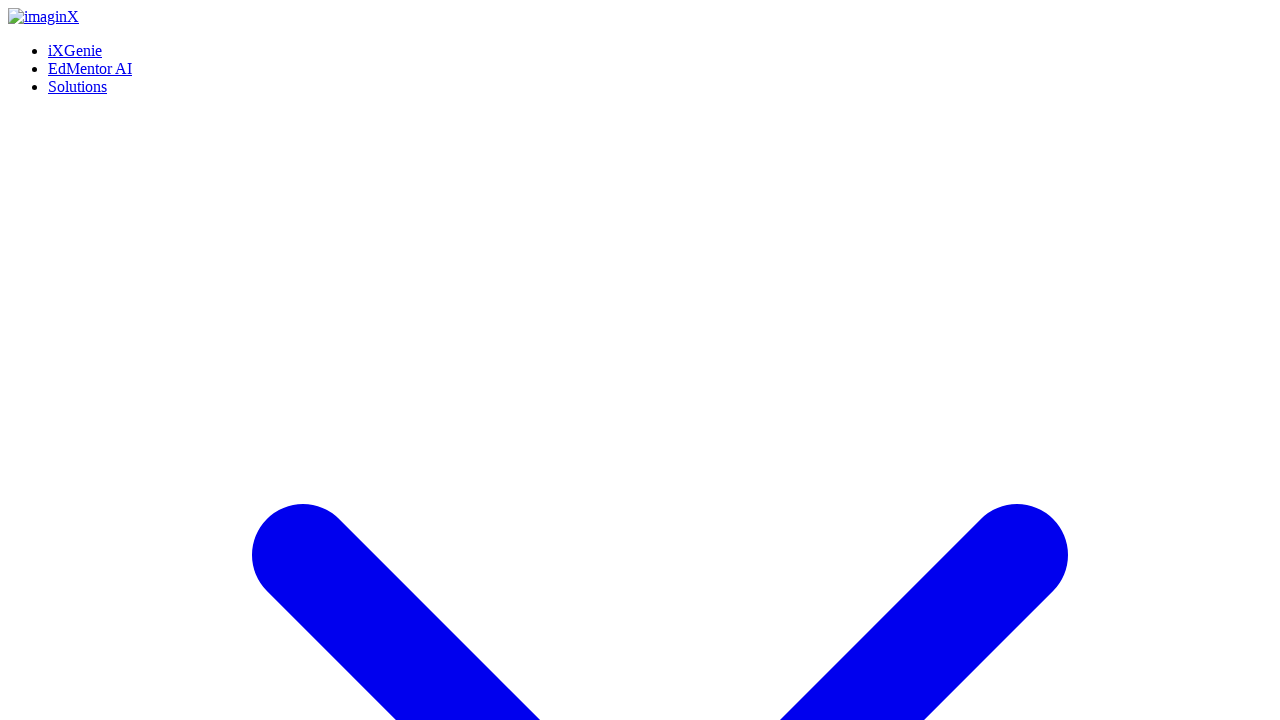

Navigated back to Industrial page
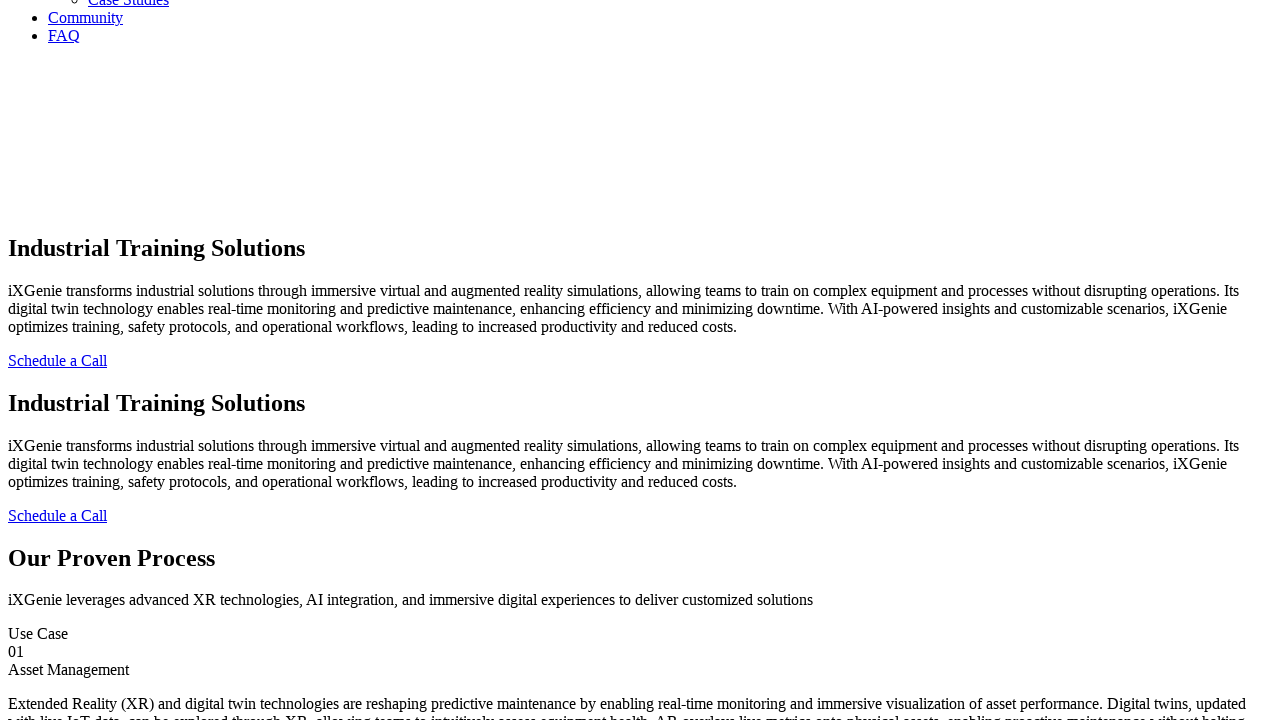

Industrial page reloaded after navigation back
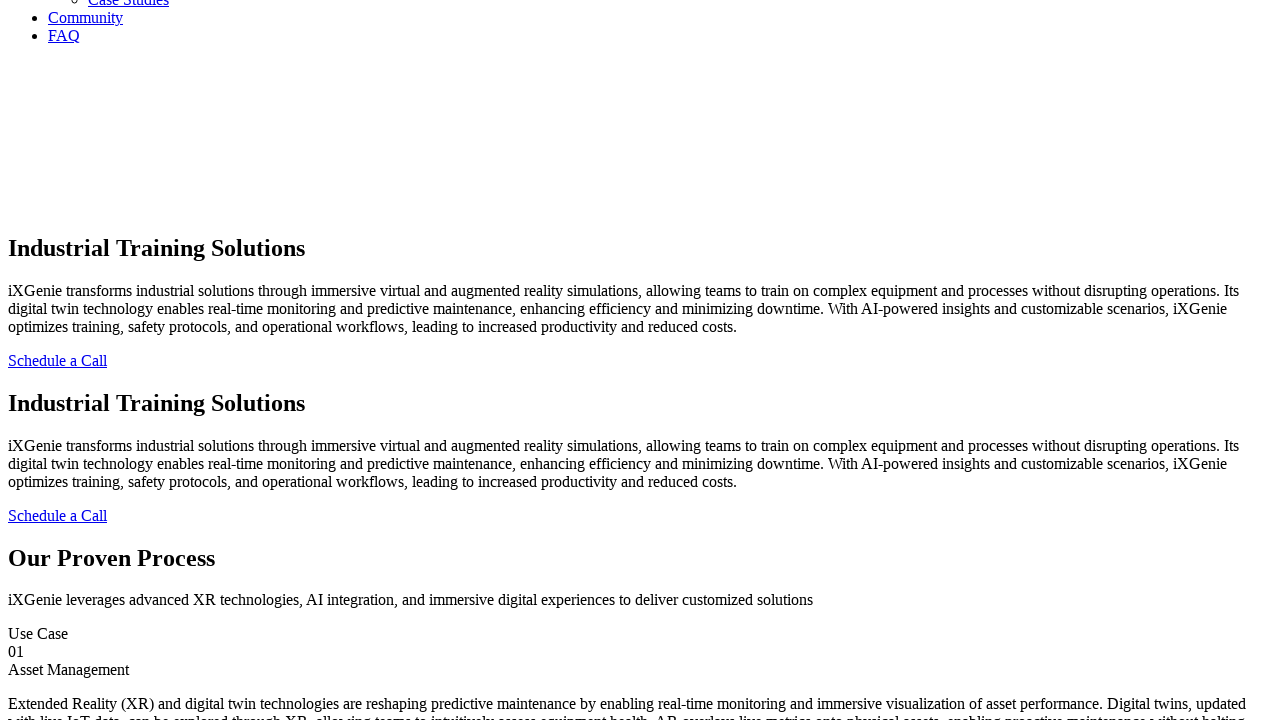

Waited for Industrial page to fully render
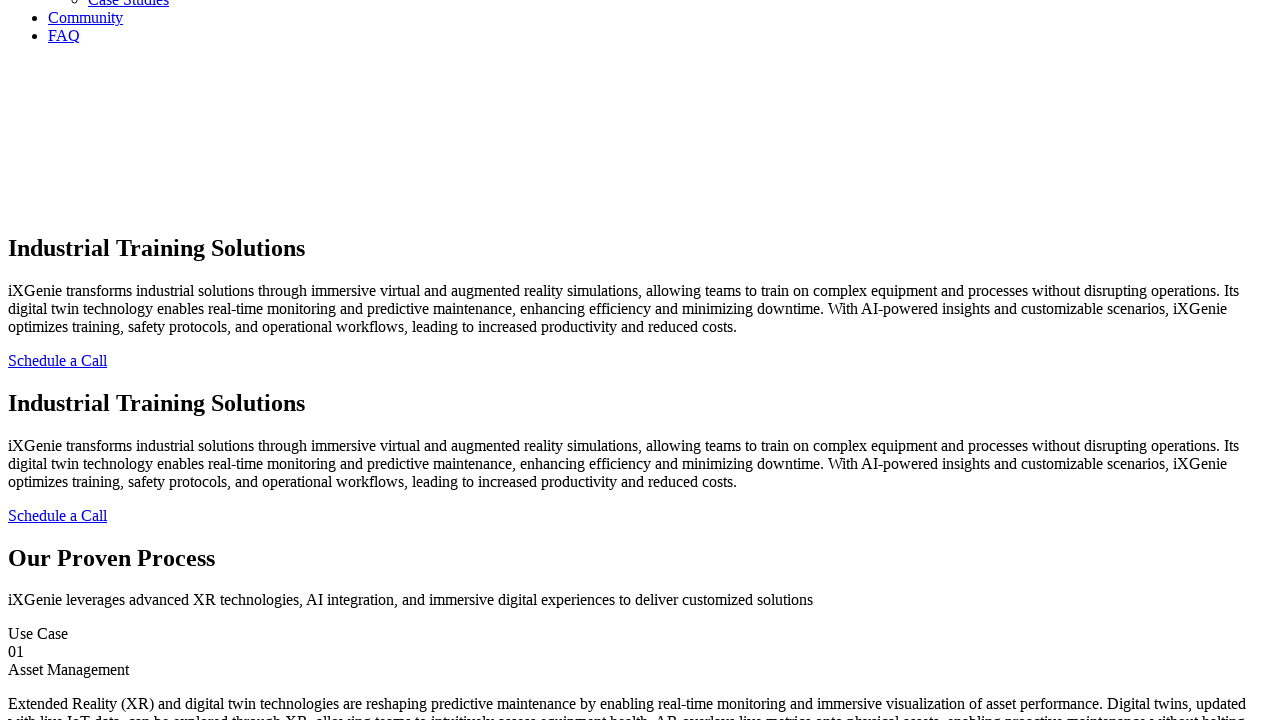

Verified Asset Management use case header is present
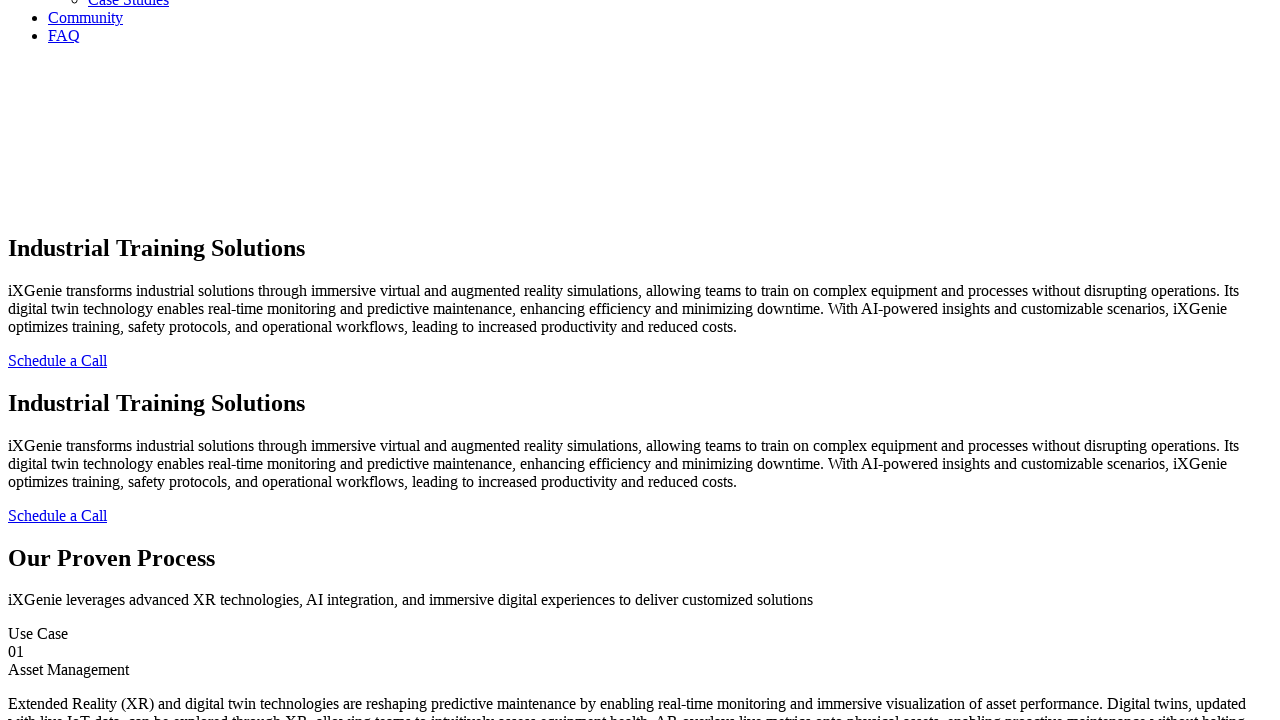

Verified Training and Safety use case header is present
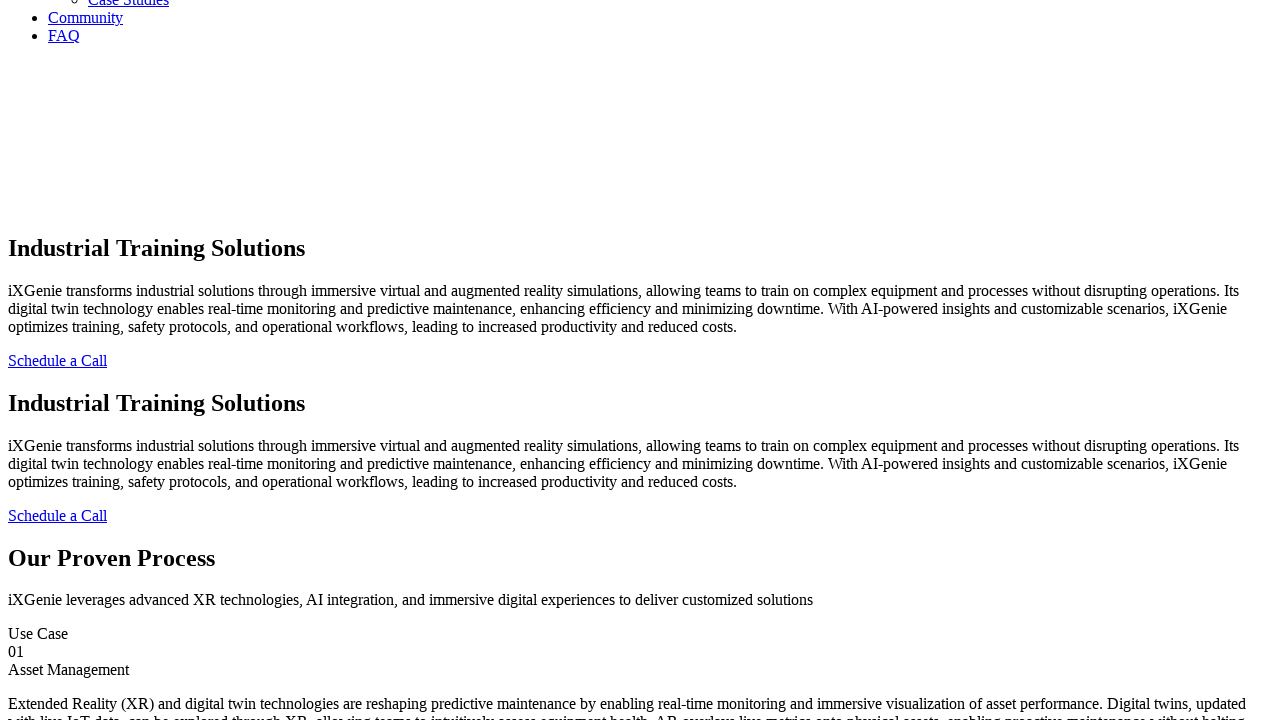

Verified Streamlining Operations use case header is present
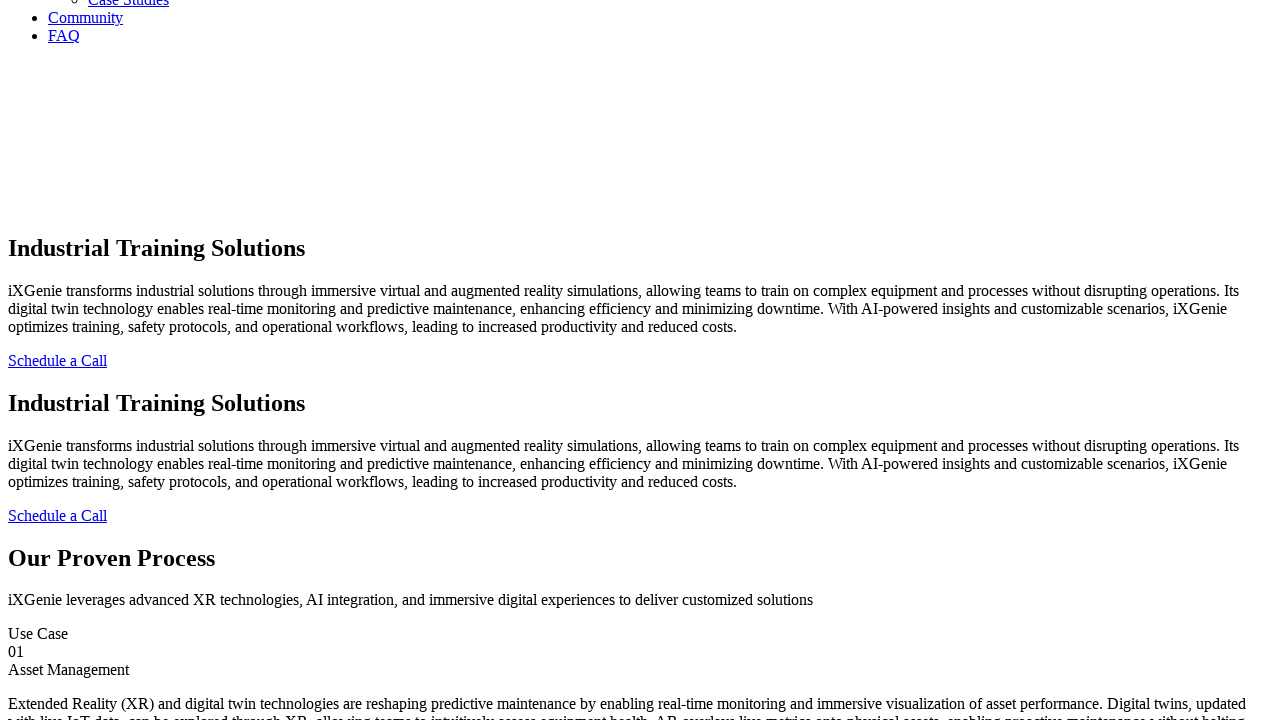

Verified Our Recent Posts section is present
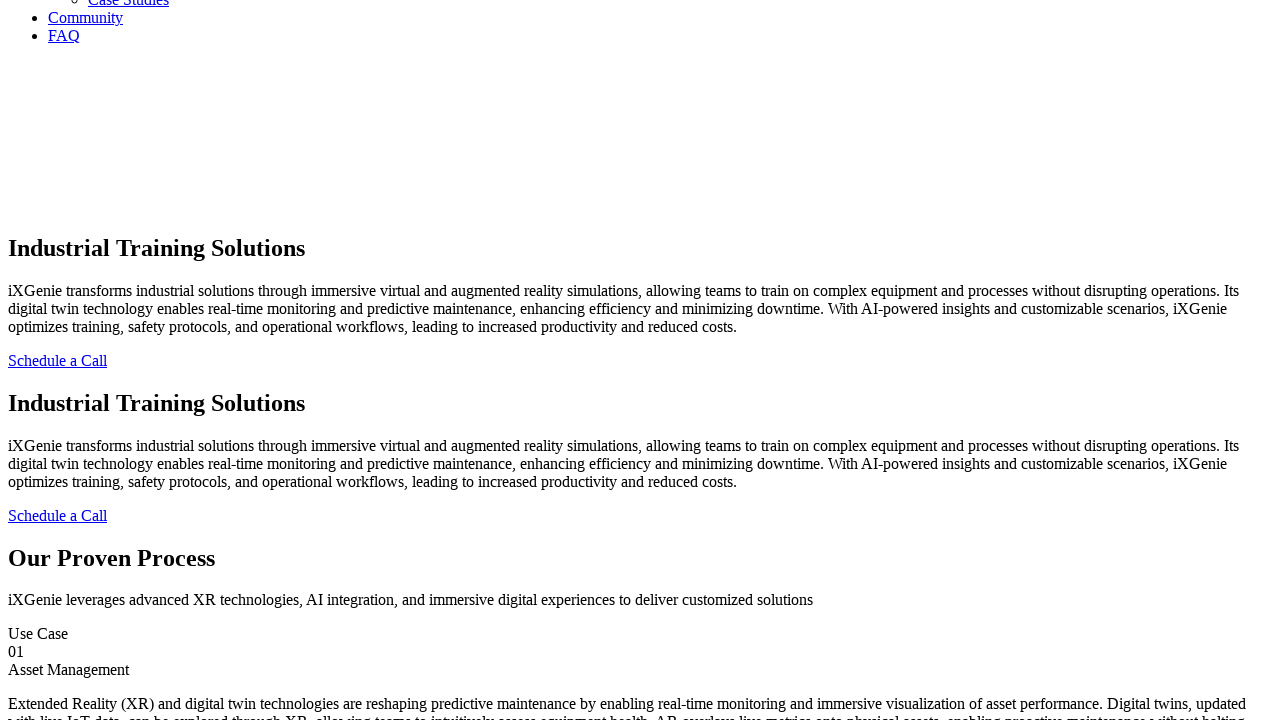

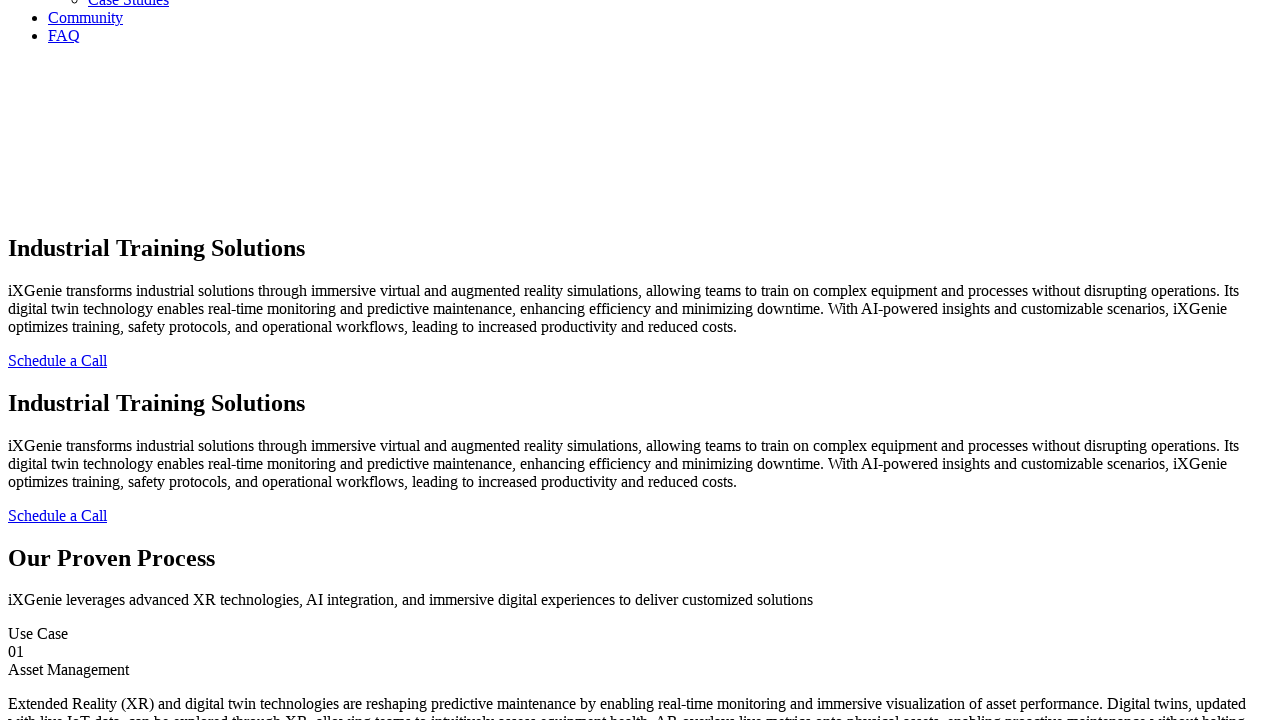